Opens multiple browser tabs, extracts course name from one site and fills it into a form field on another site, demonstrating window switching and element interaction

Starting URL: https://rahulshettyacademy.com/angularpractice/

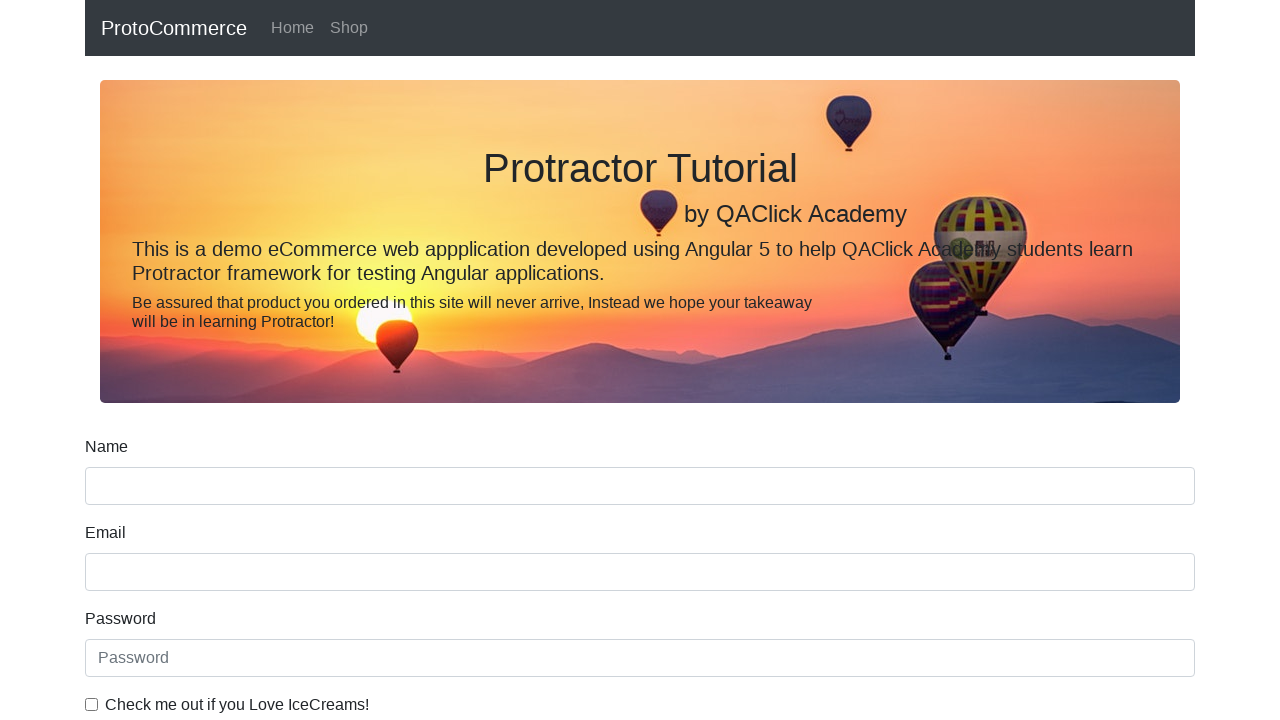

Opened a new browser tab
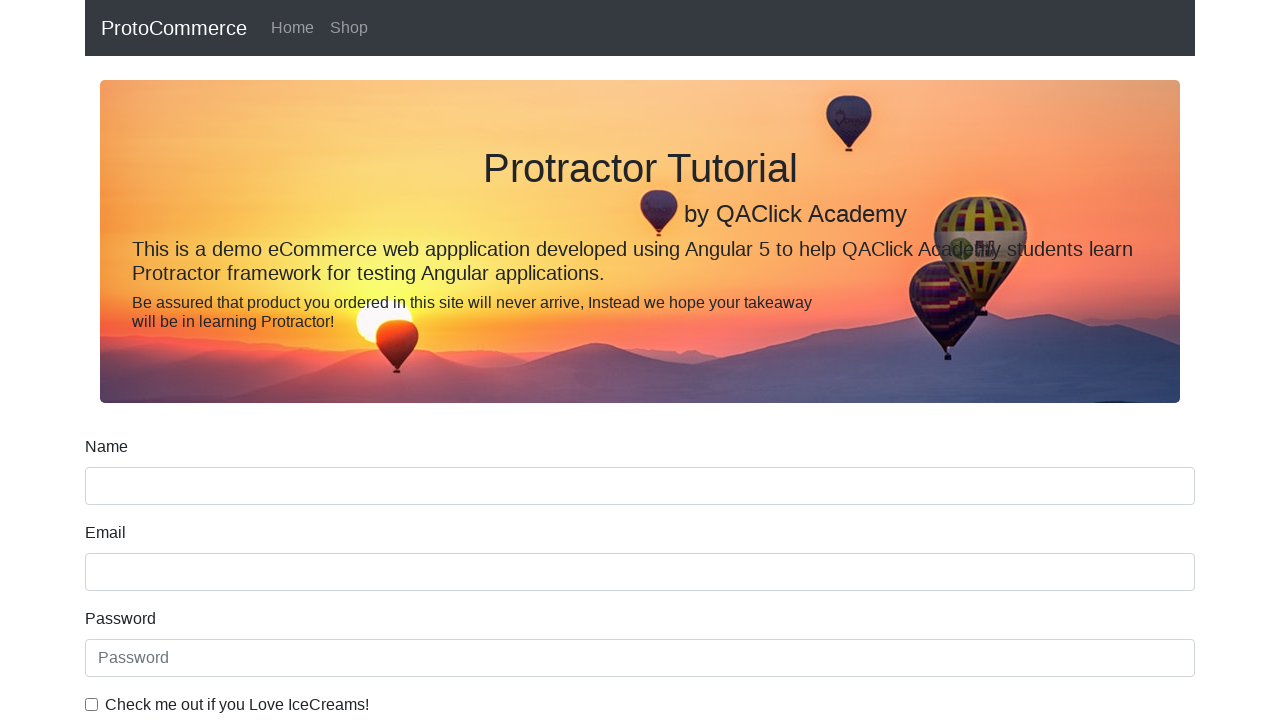

Navigated to https://rahulshettyacademy.com/ in new tab
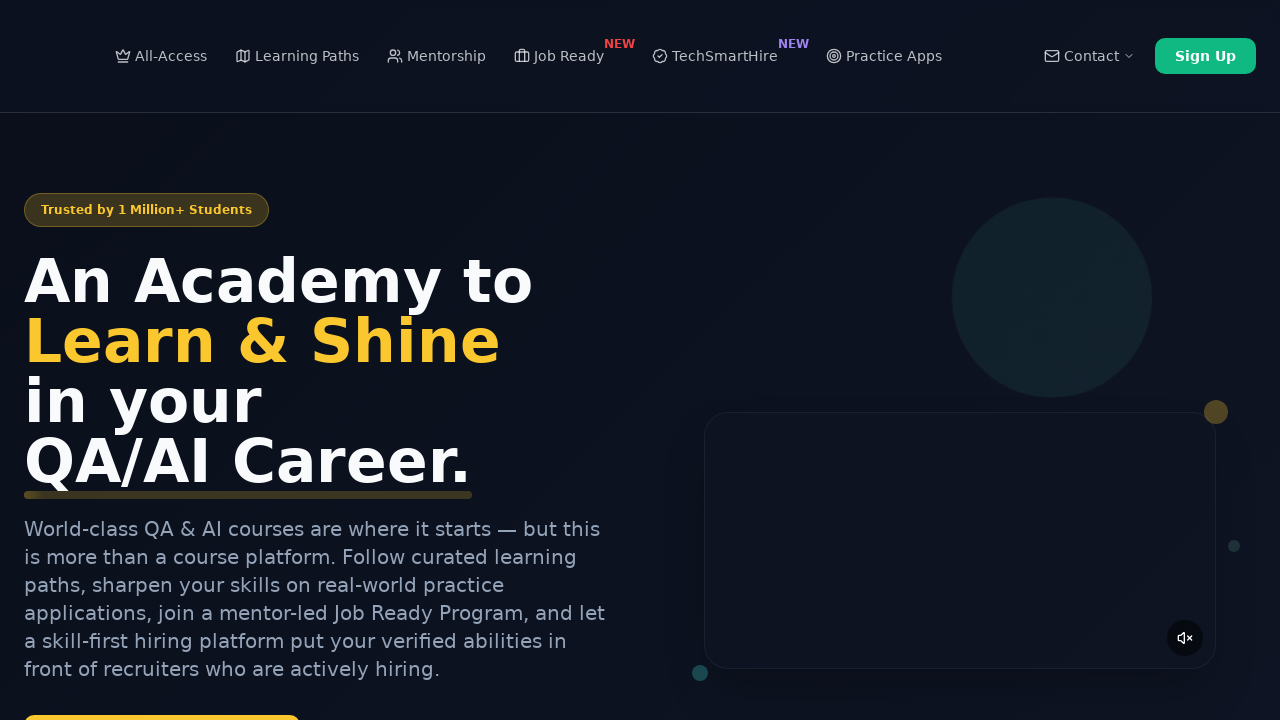

Located all course links on the page
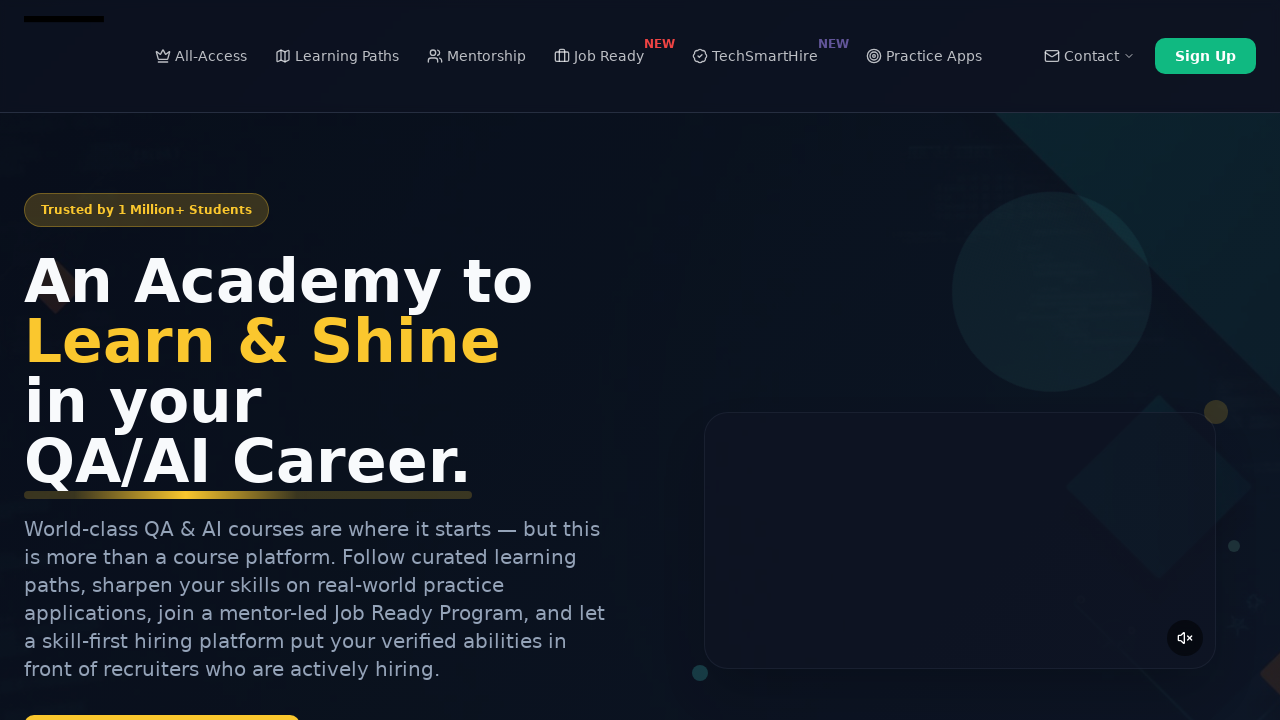

Extracted course name: 'Playwright Testing' from second course link
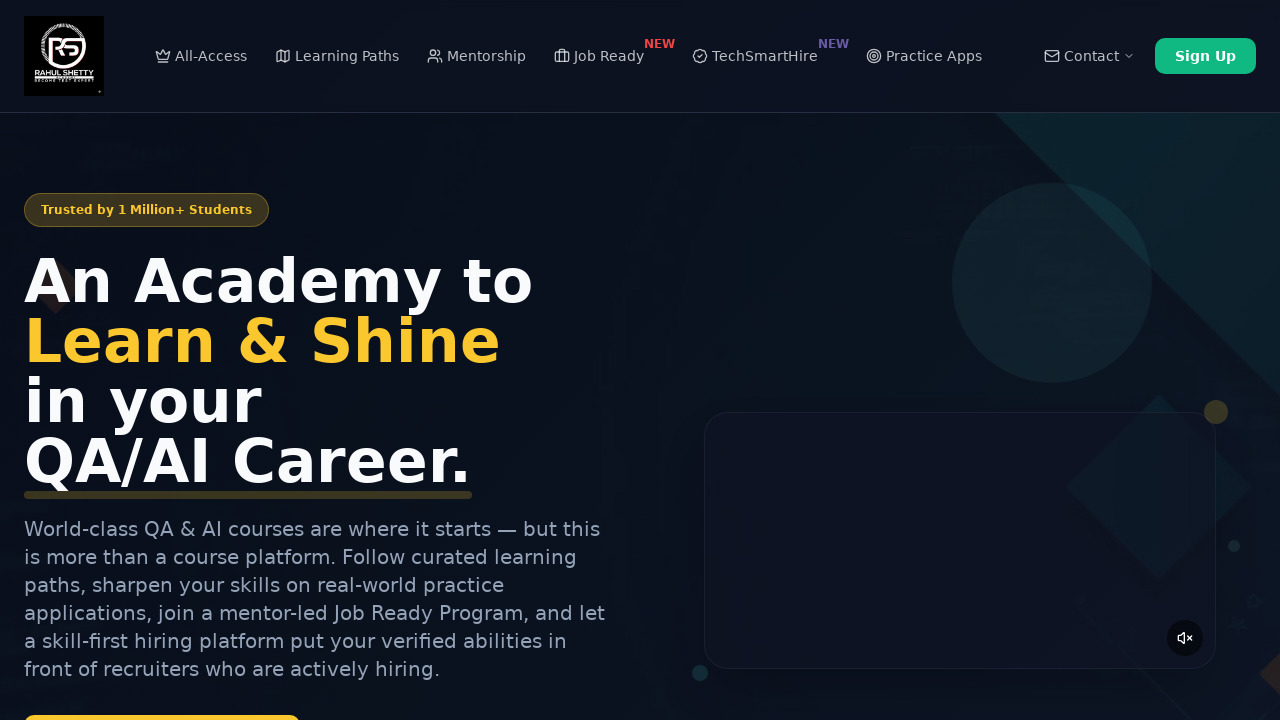

Filled name field with course name: 'Playwright Testing' on original tab on [name='name']:nth-of-type(1)
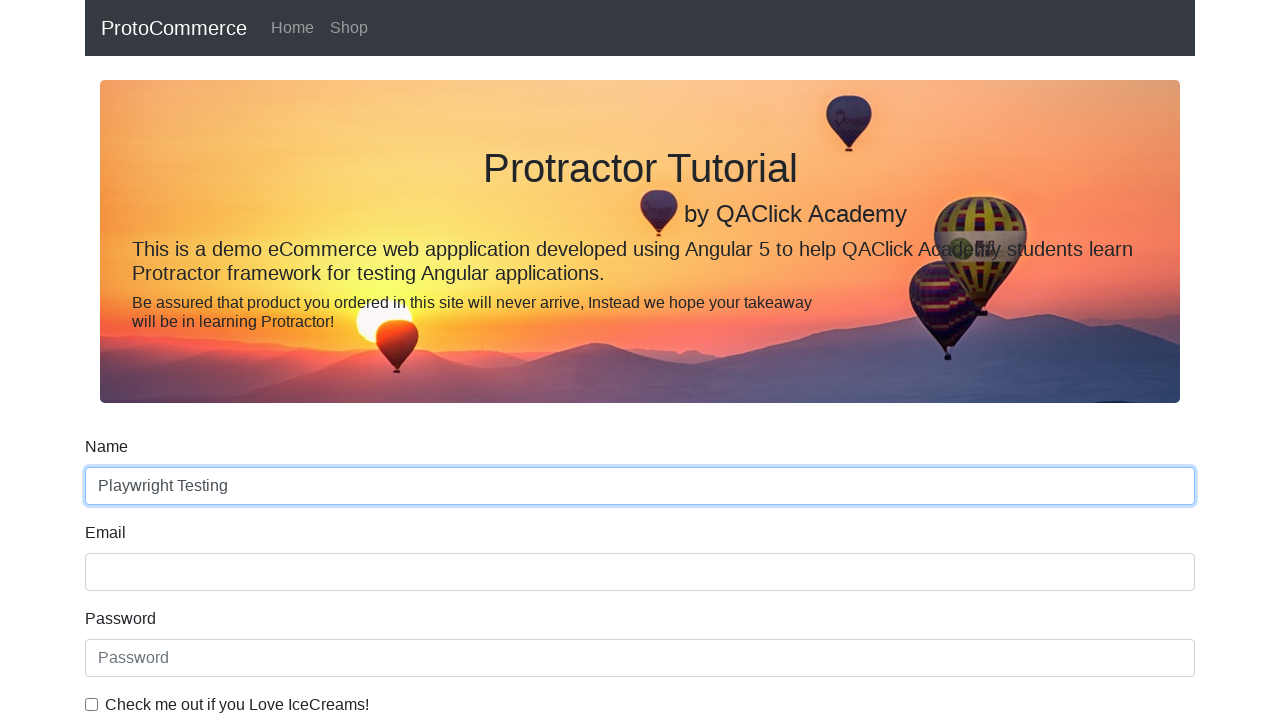

Closed the secondary browser tab
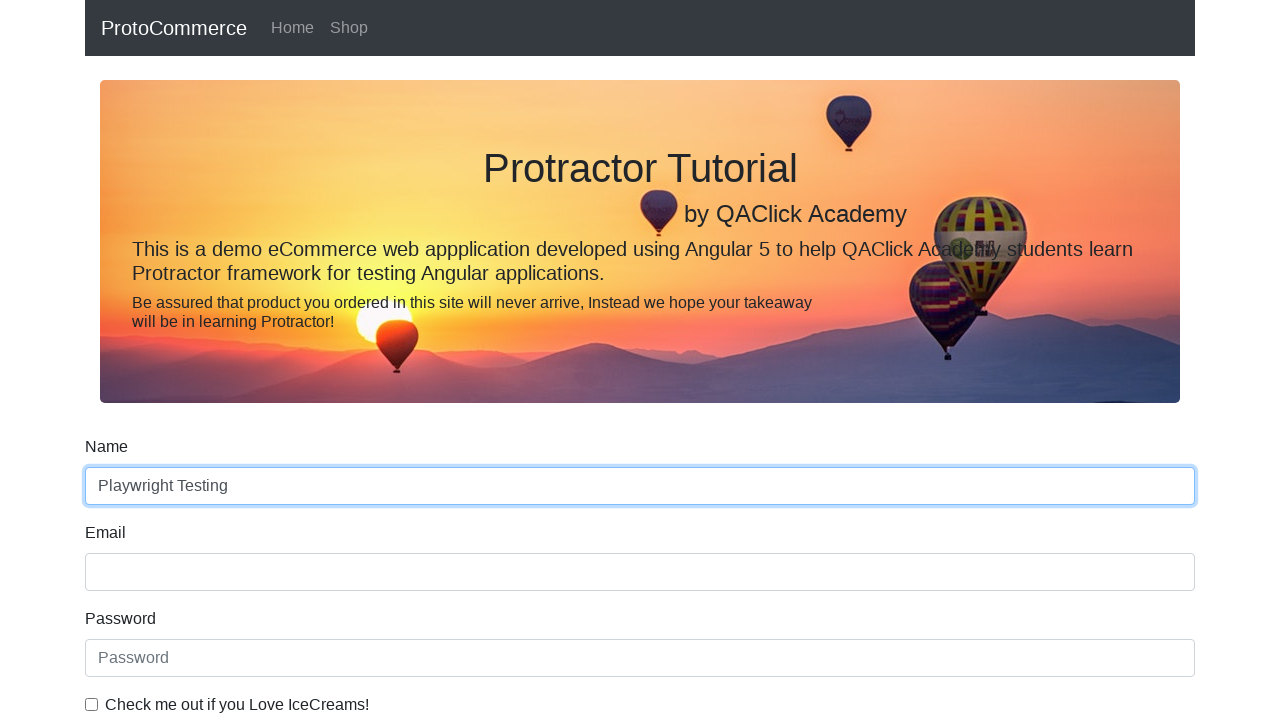

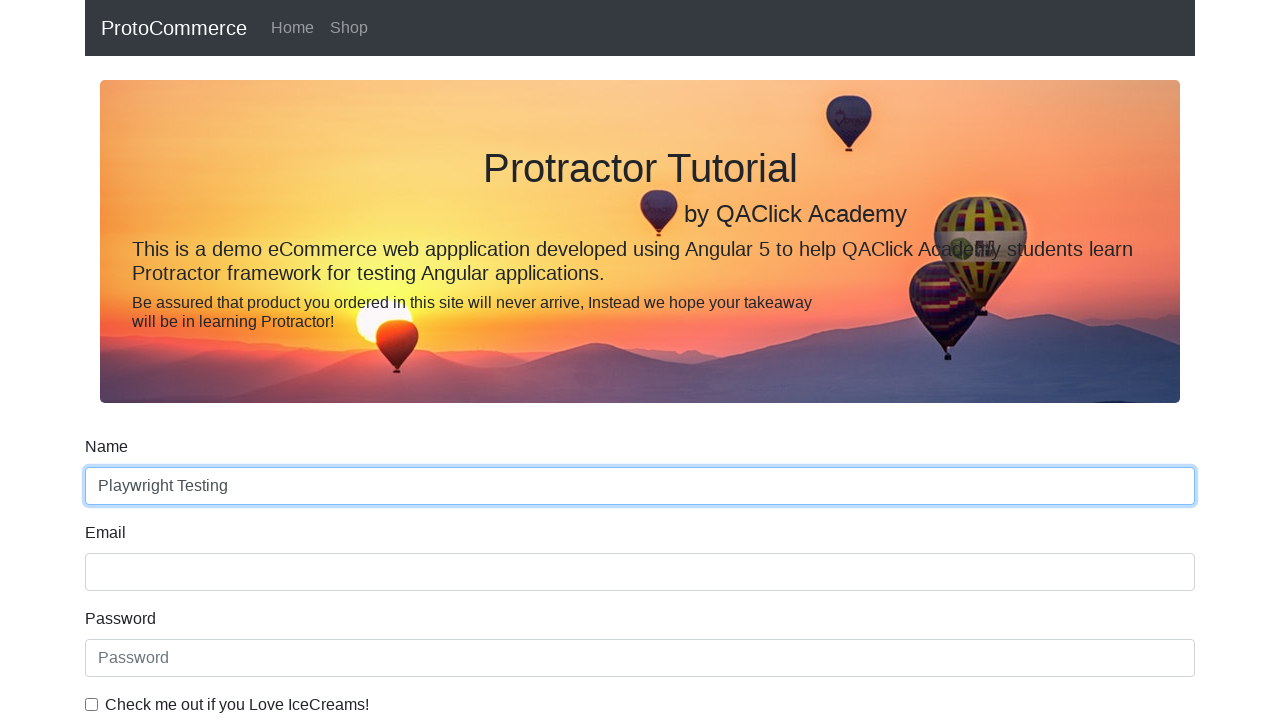